Tests clicking alert button, scrolling to element, and accepting alert dialog

Starting URL: http://omayo.blogspot.com

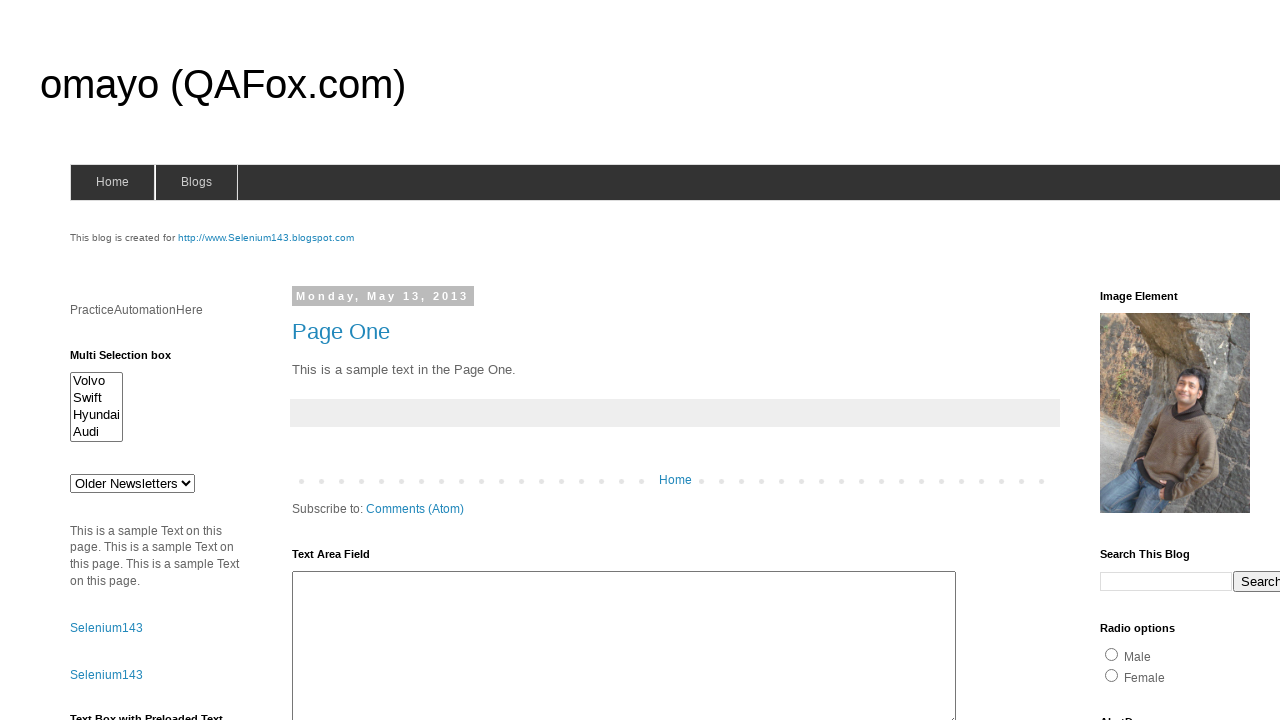

Scrolled to alert section heading
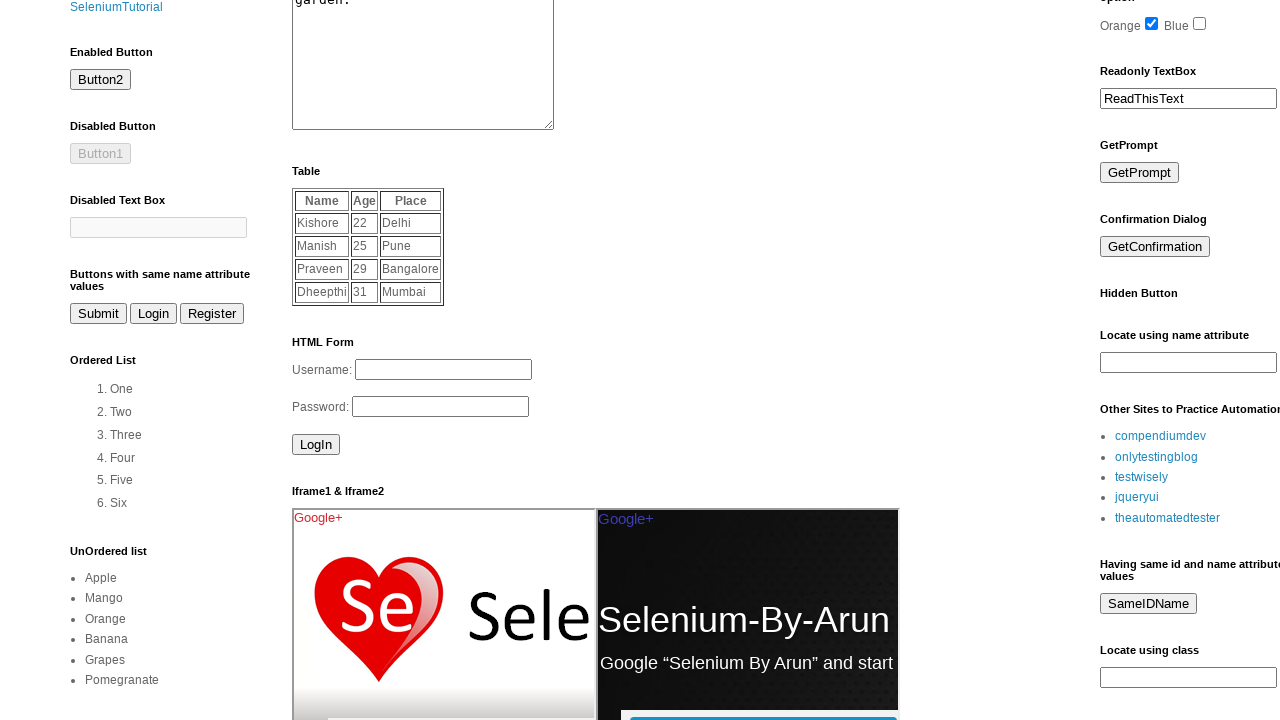

Set up alert dialog handler to auto-accept
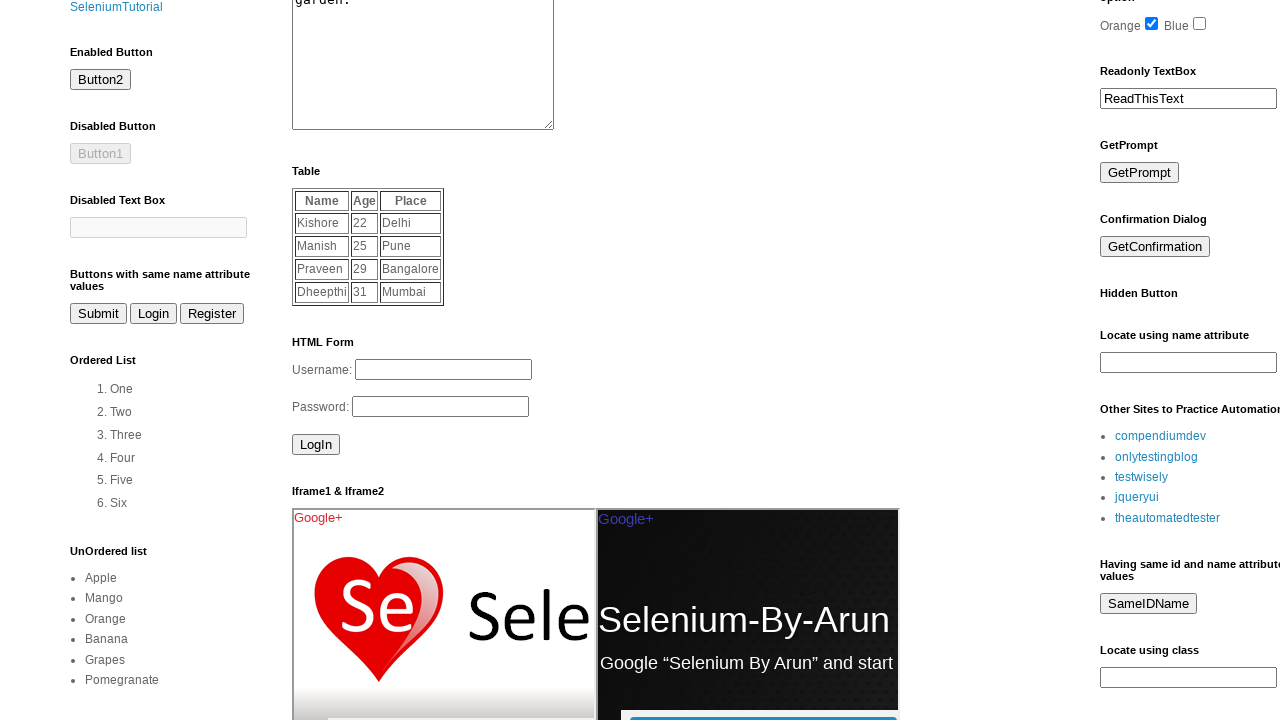

Clicked alert button and accepted dialog at (155, 360) on #alert2
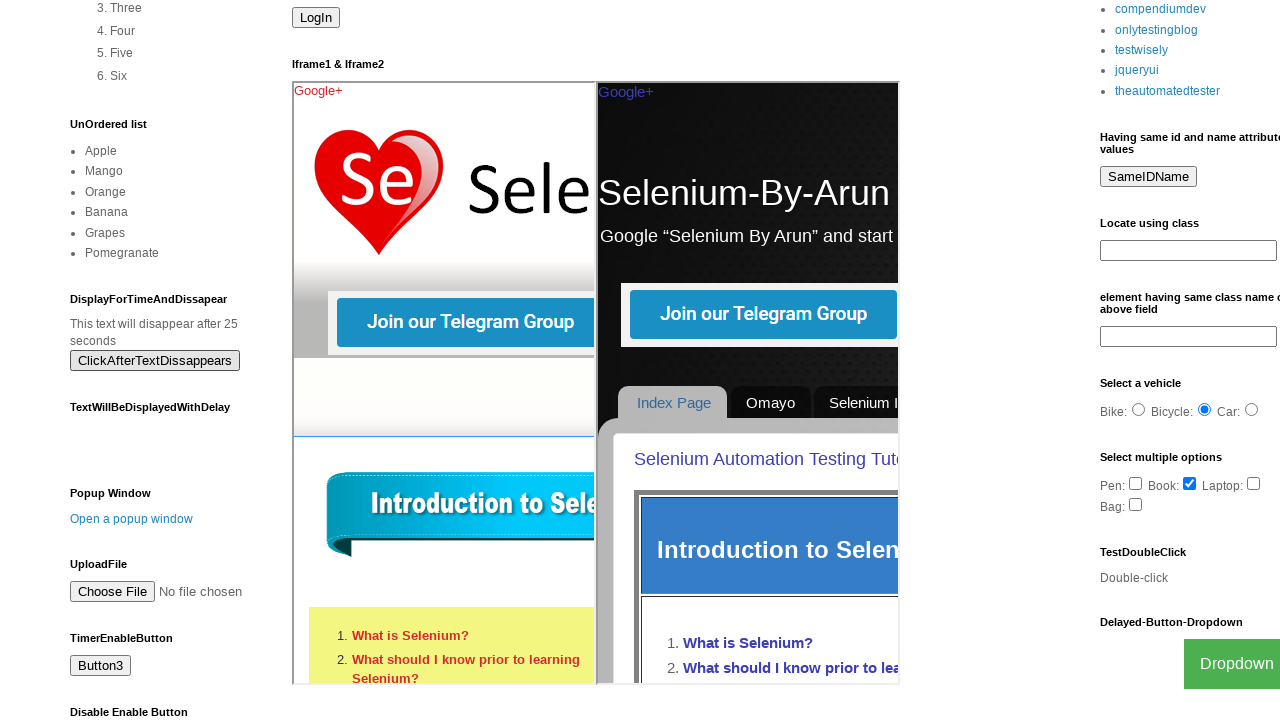

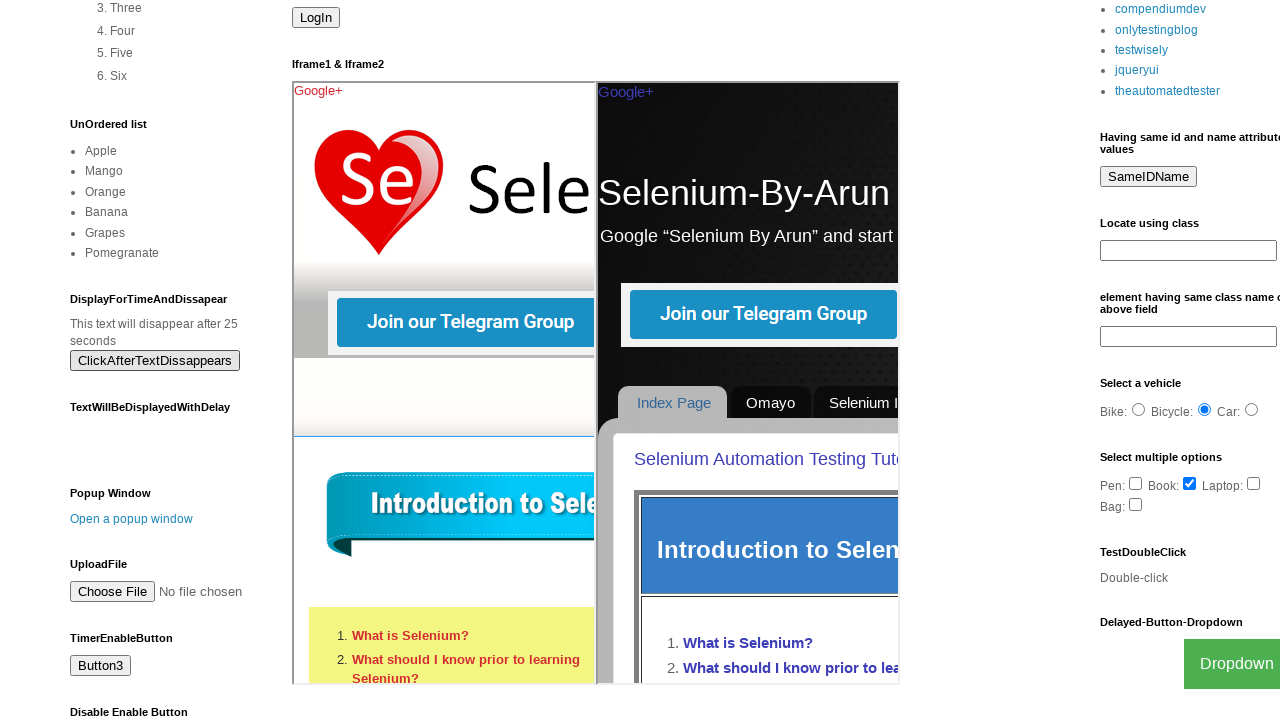